Tests a multi-window scenario by clicking a button that opens a new tab, switching to it, solving a math problem, and submitting the answer

Starting URL: http://suninjuly.github.io/redirect_accept.html

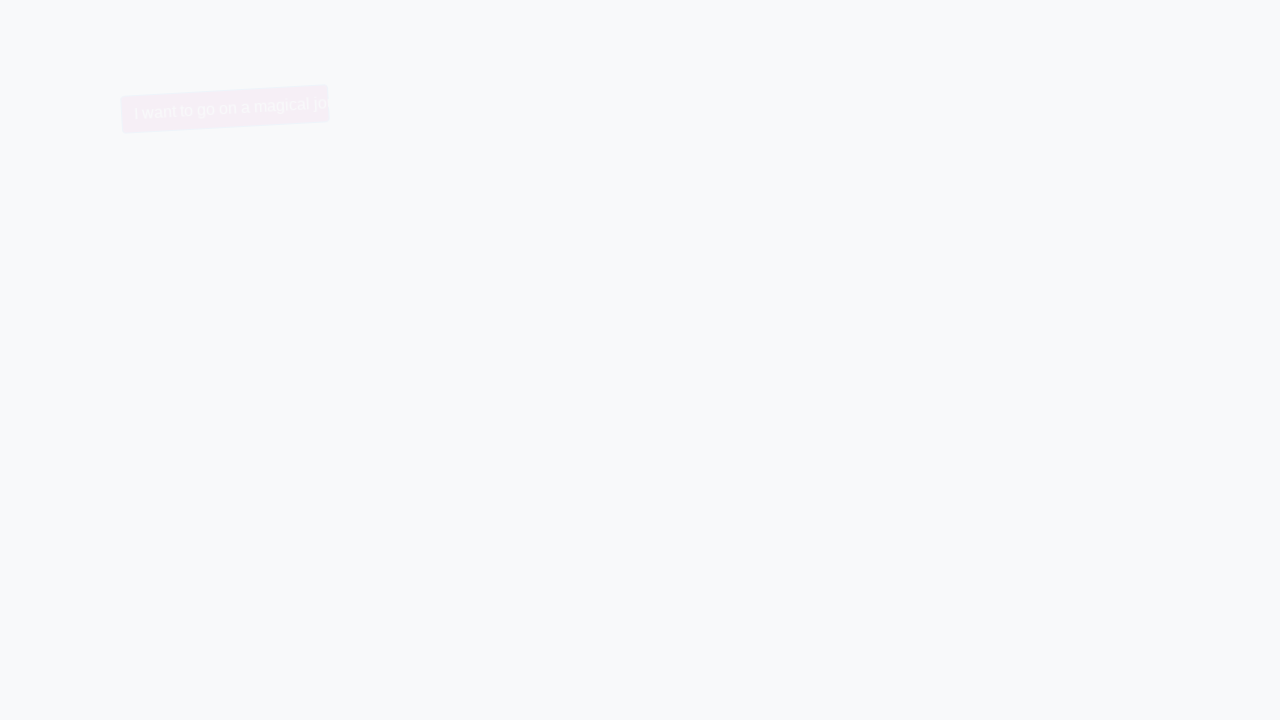

Clicked submit button to trigger redirect/new window at (210, 109) on [type="submit"]
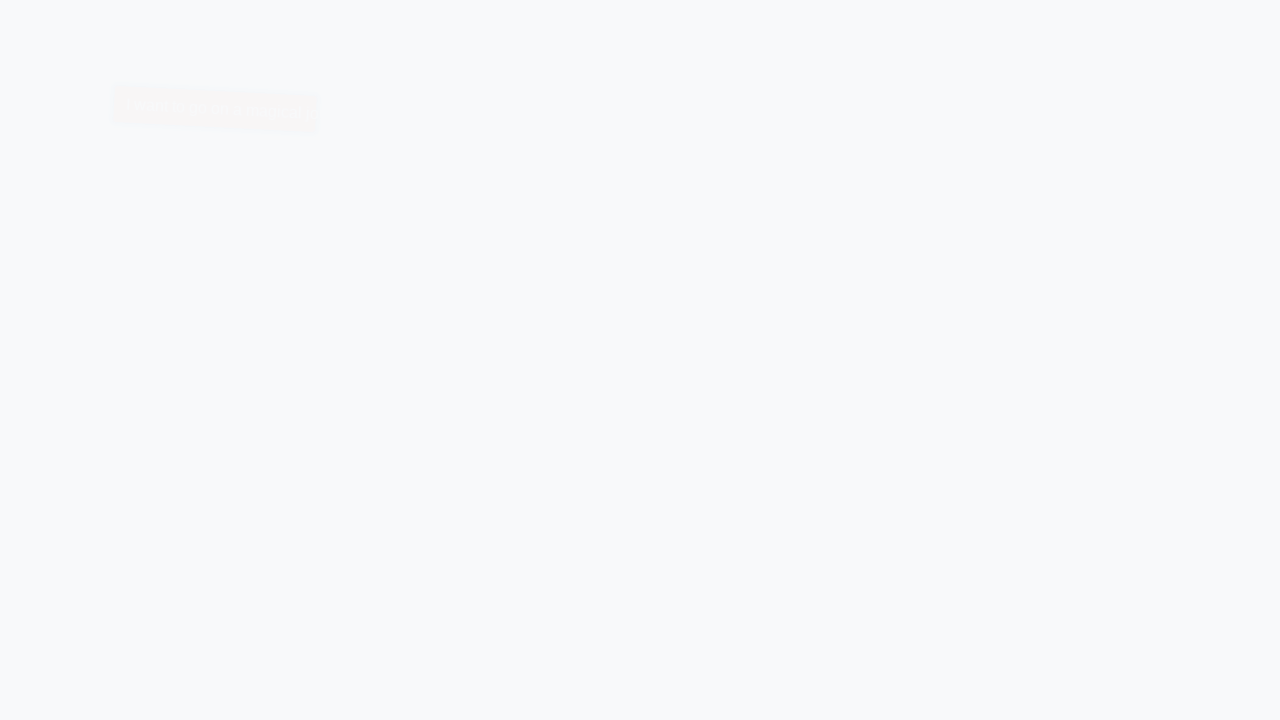

Waited 1000ms for new tab to open
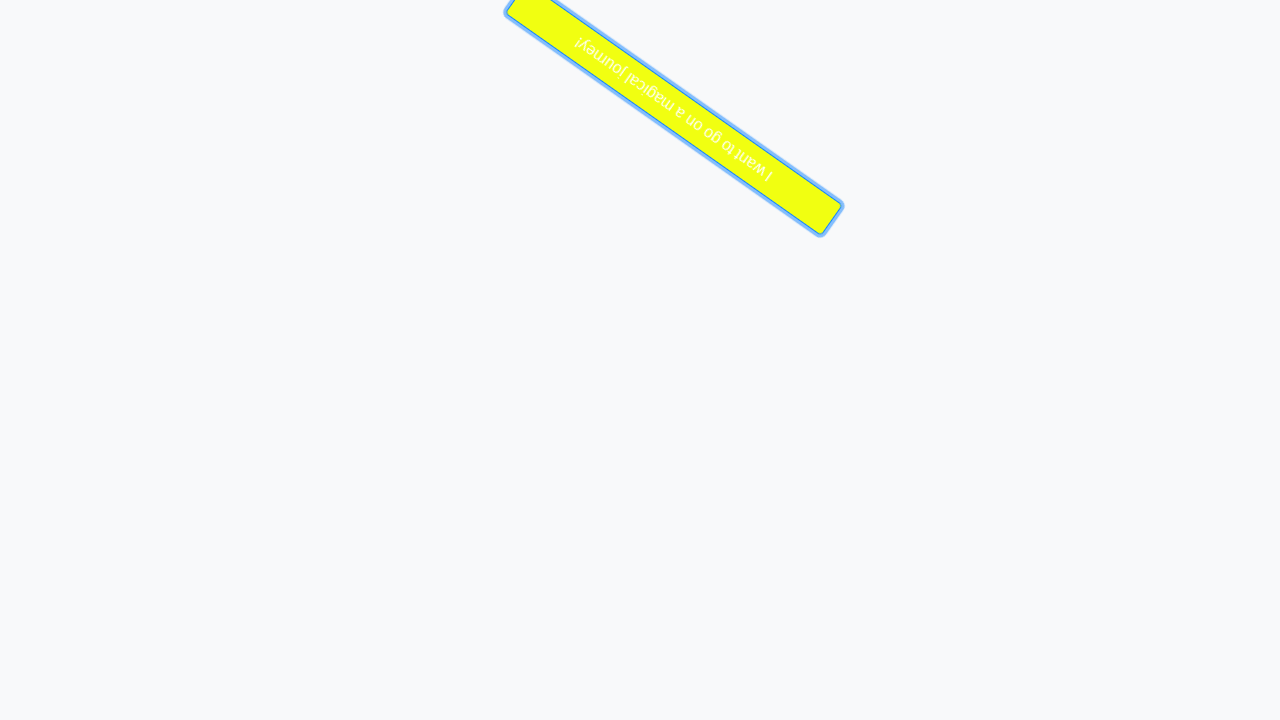

Retrieved all open pages from context
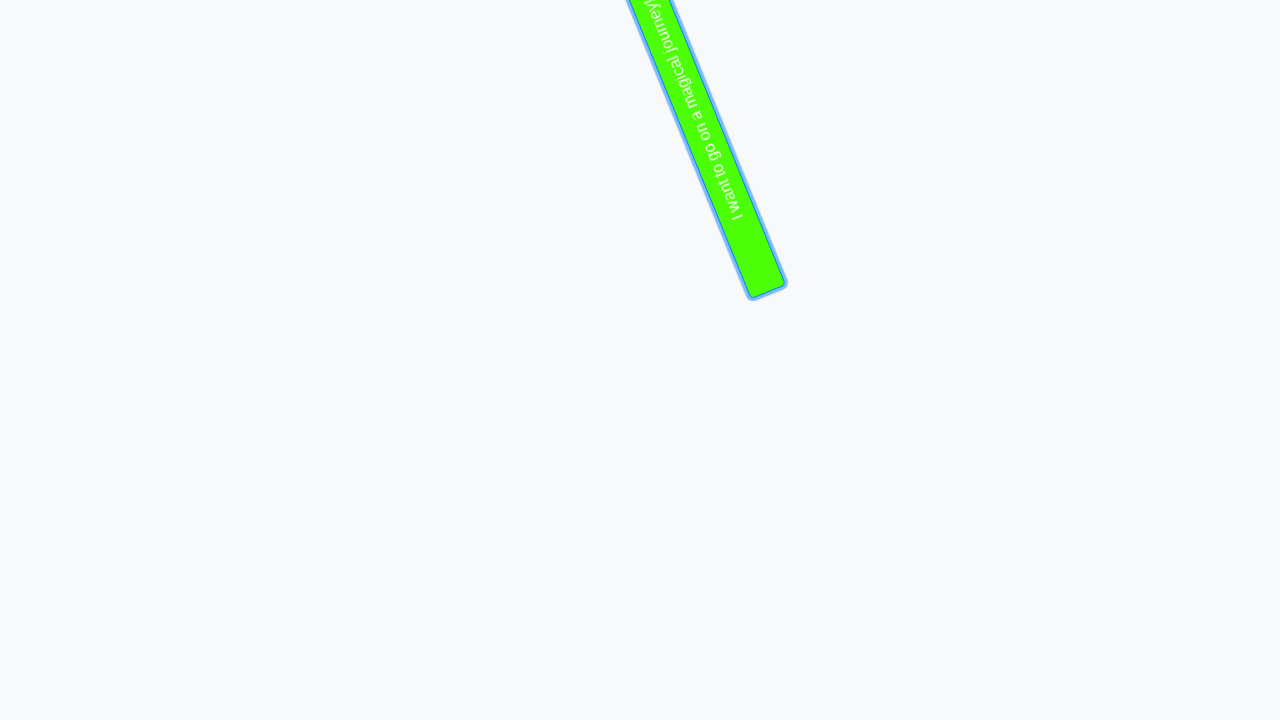

Switched to newly opened page (last in list)
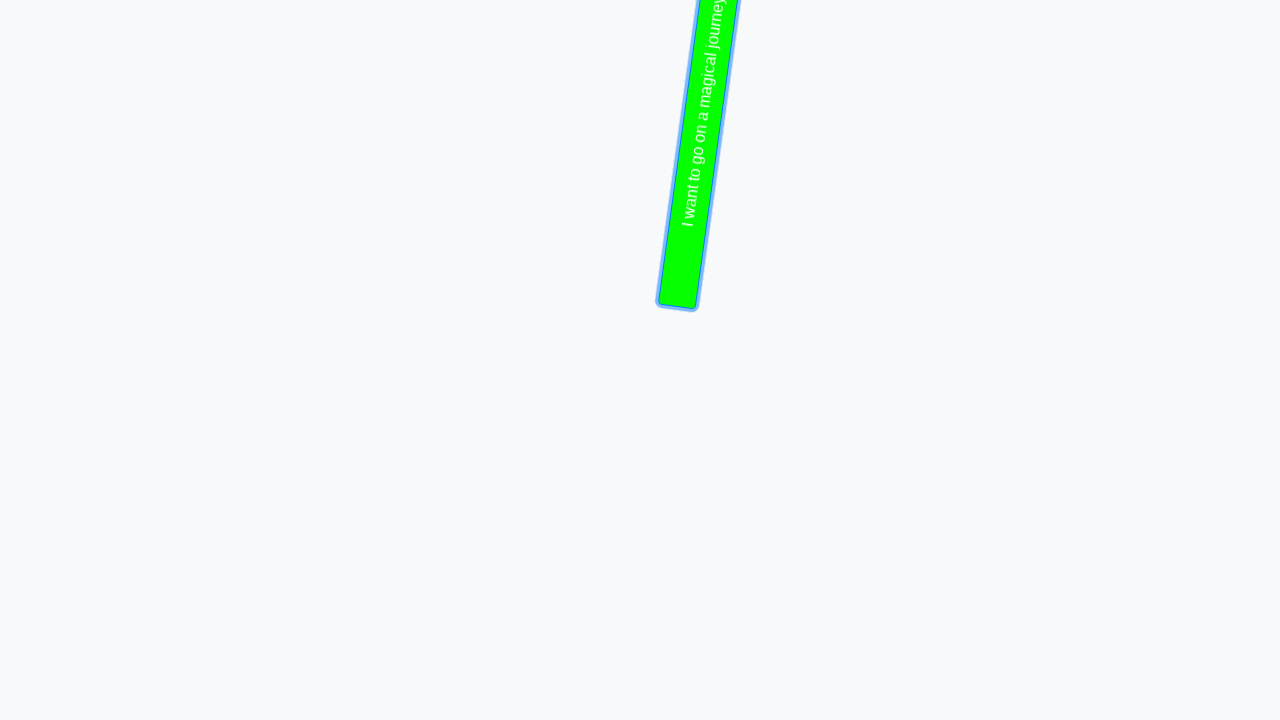

Located the X value input element
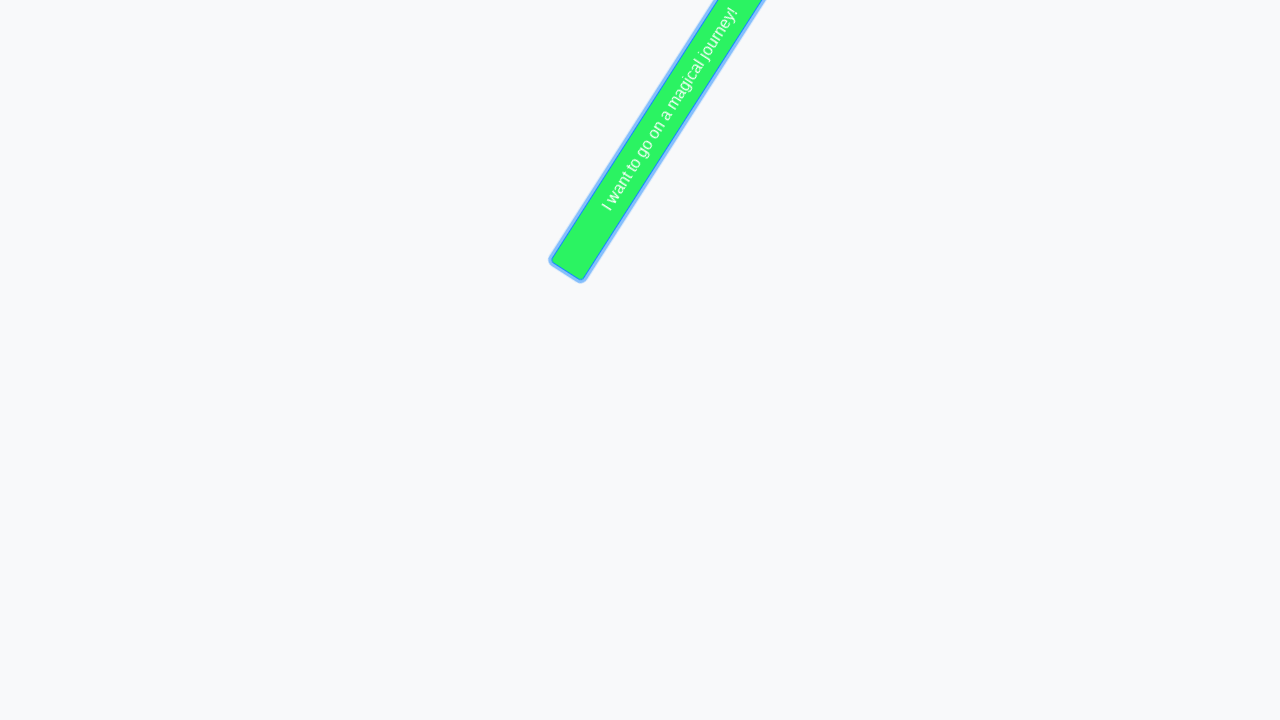

Extracted X value: 114
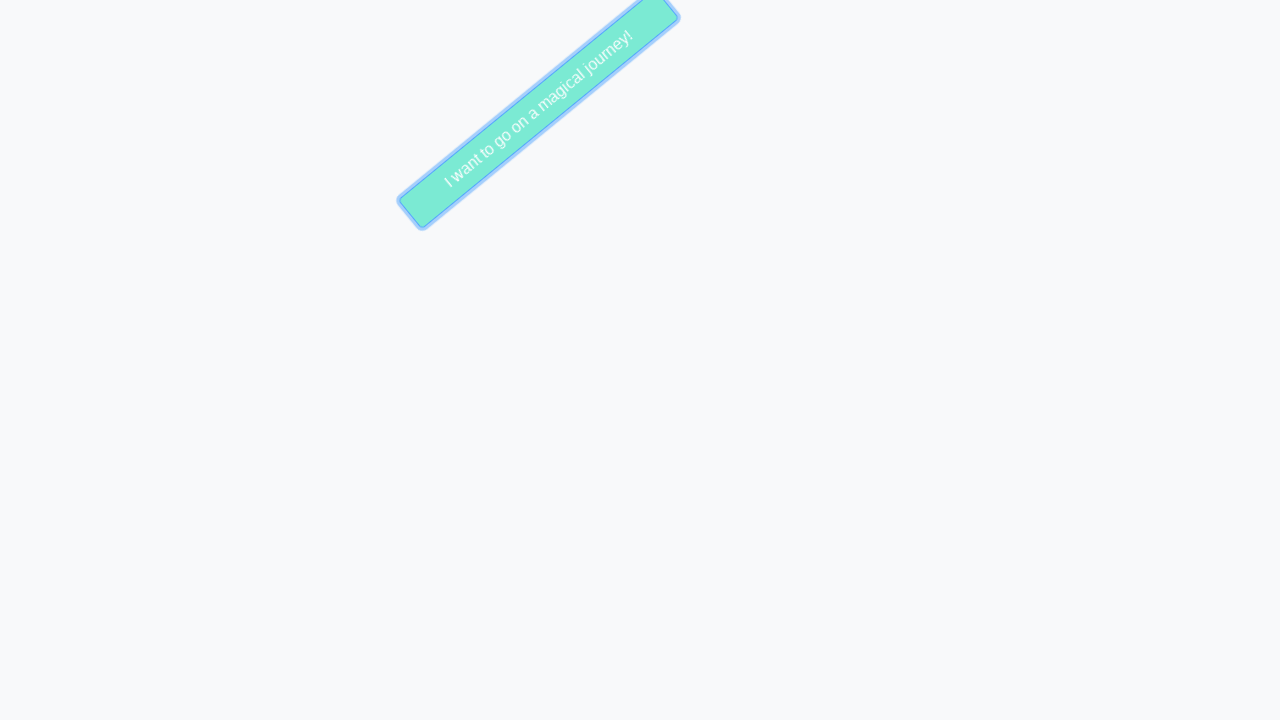

Calculated answer using formula: 2.2428101057046232
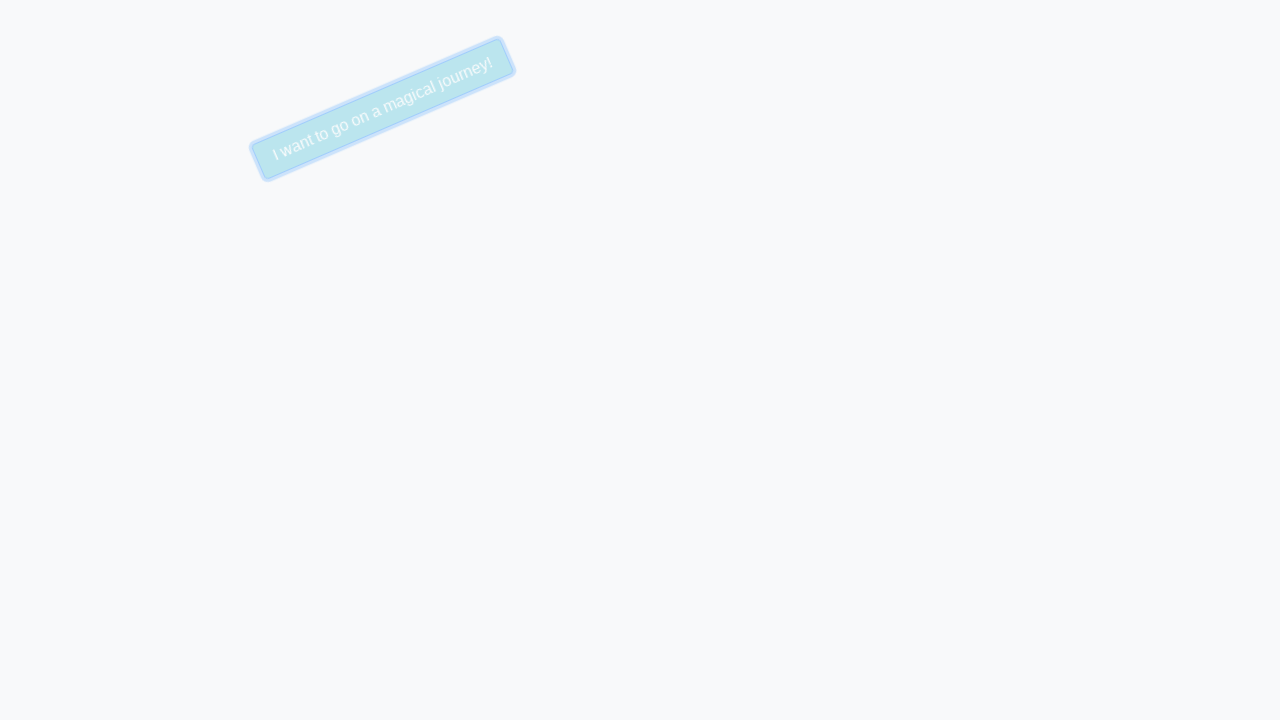

Filled answer field with calculated value on #answer
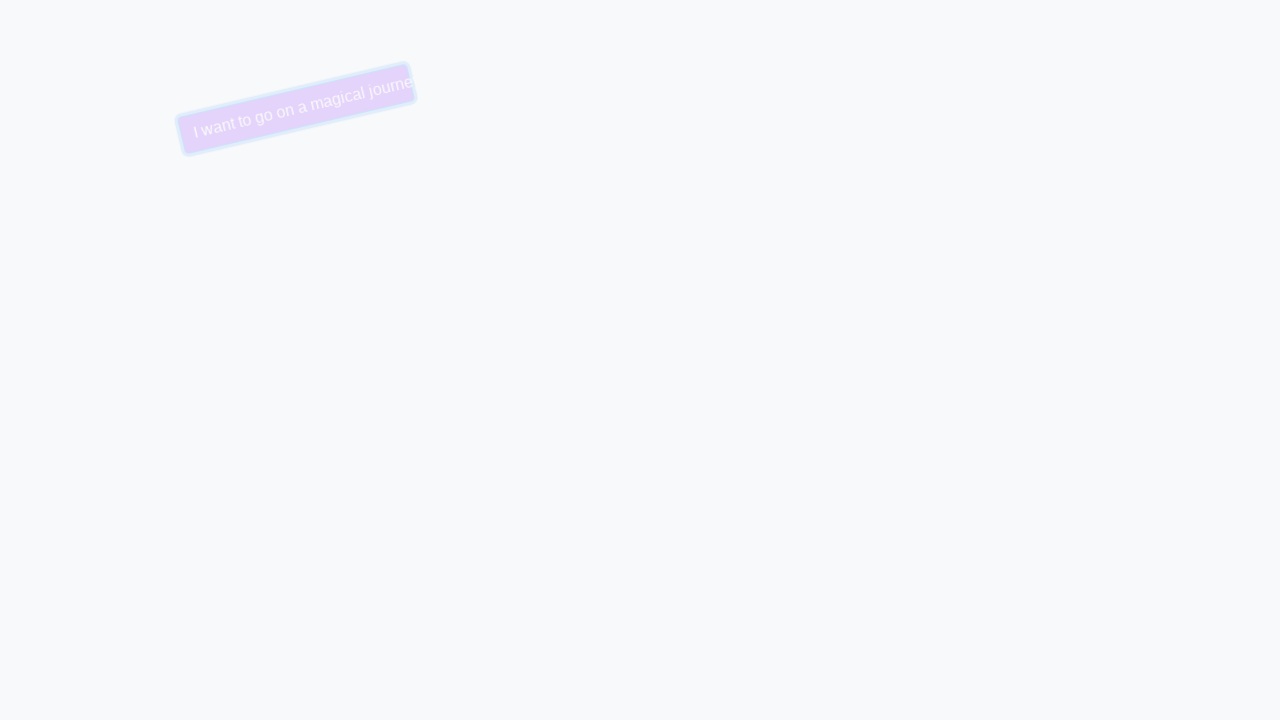

Clicked submit button to submit the answer at (143, 368) on [type="submit"]
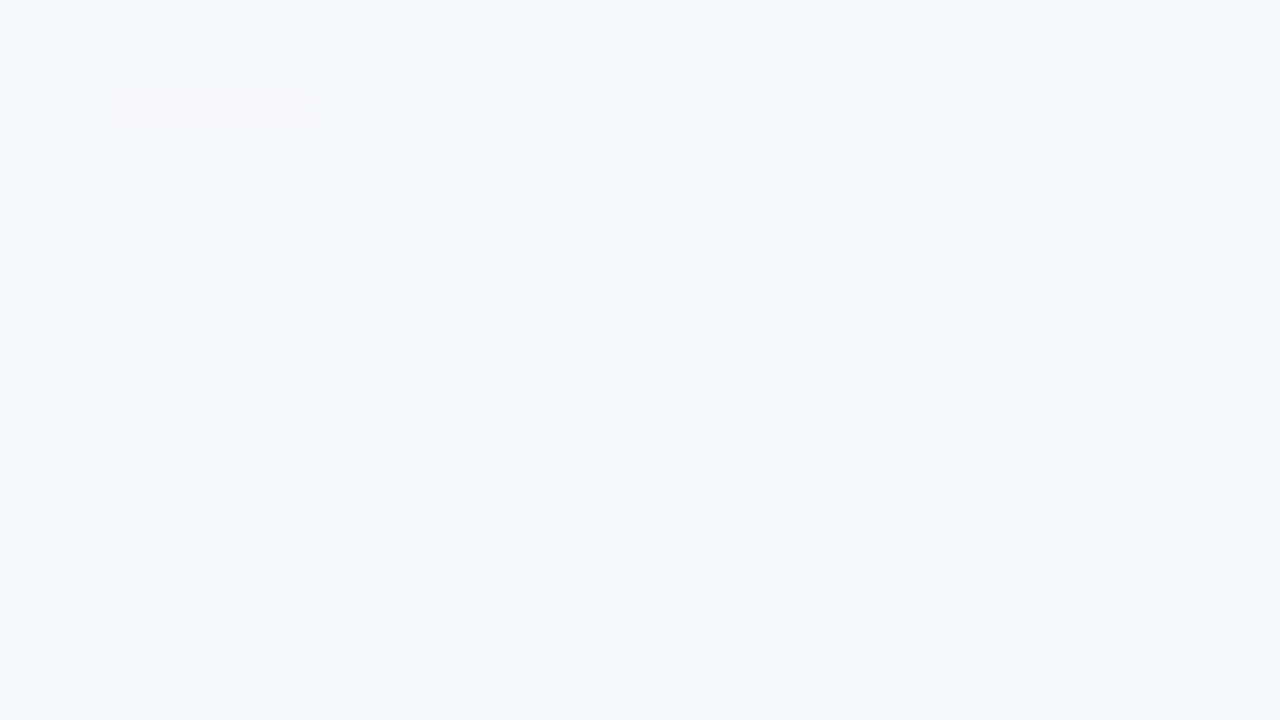

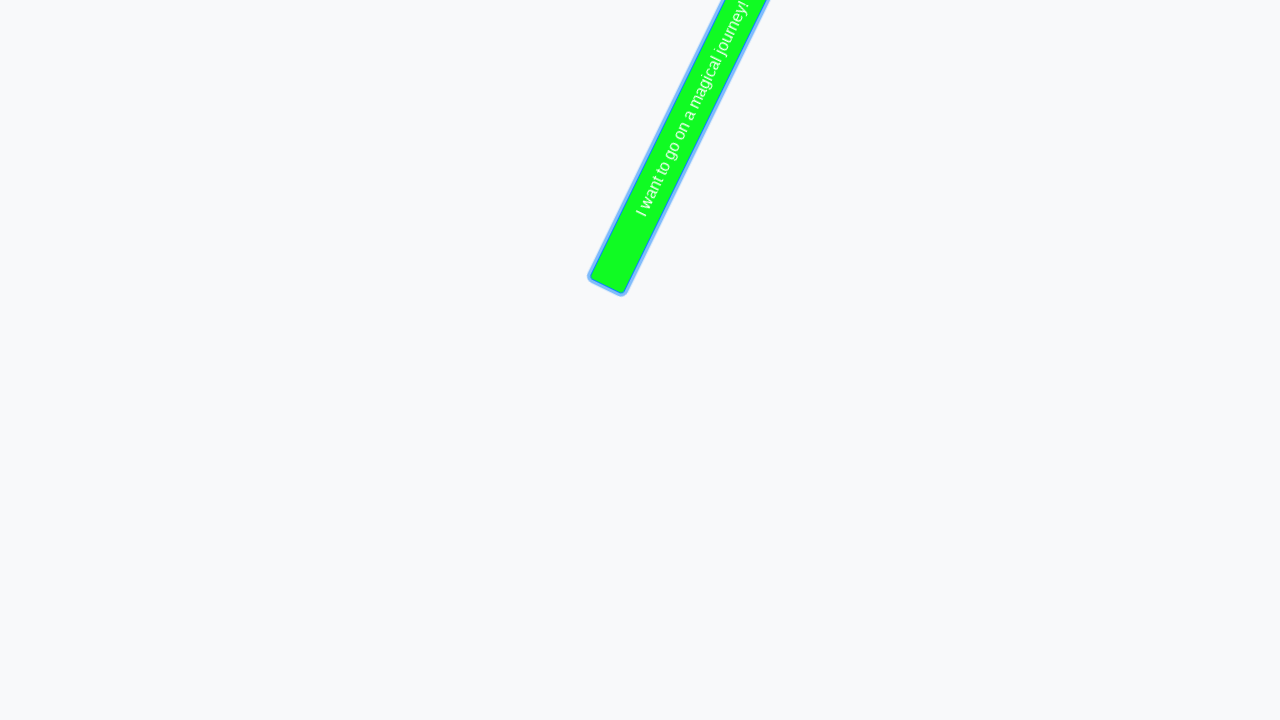